Tests confirmation alert by navigating to Alerts page, switching to Cancel tab, triggering confirmation dialog and dismissing it

Starting URL: https://demo.automationtesting.in/

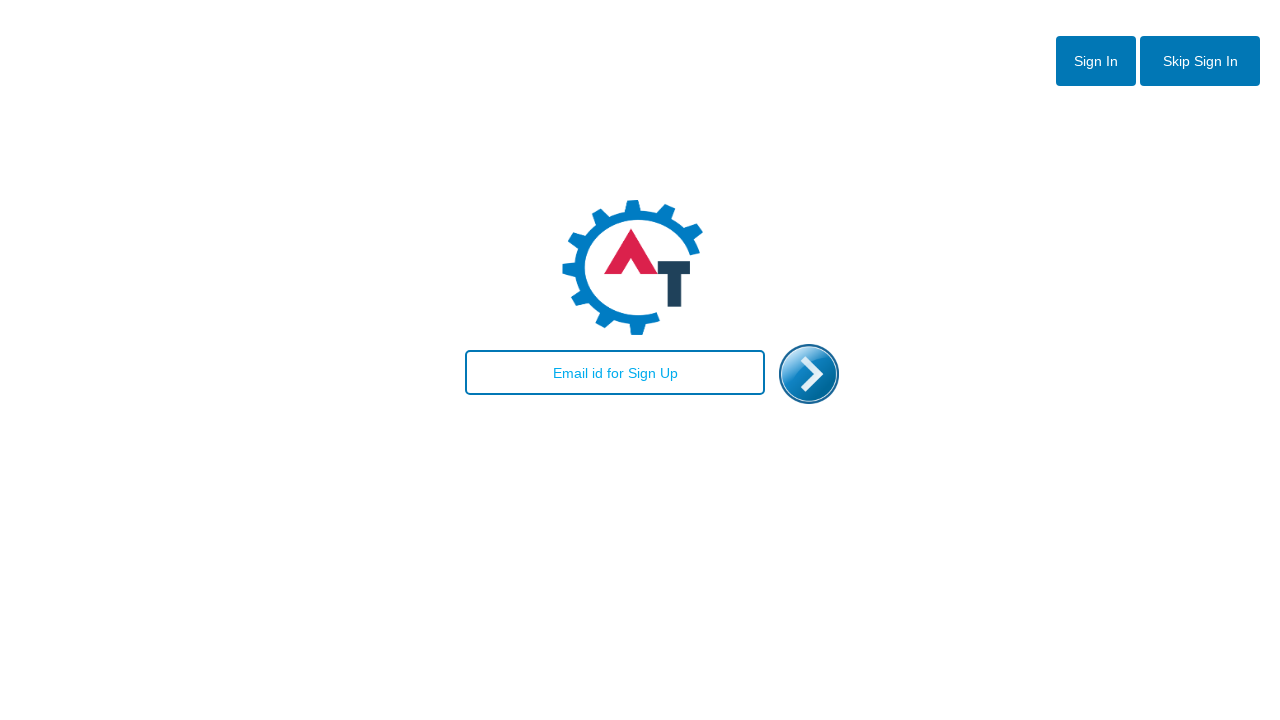

Set up dialog handler to dismiss confirmation alerts
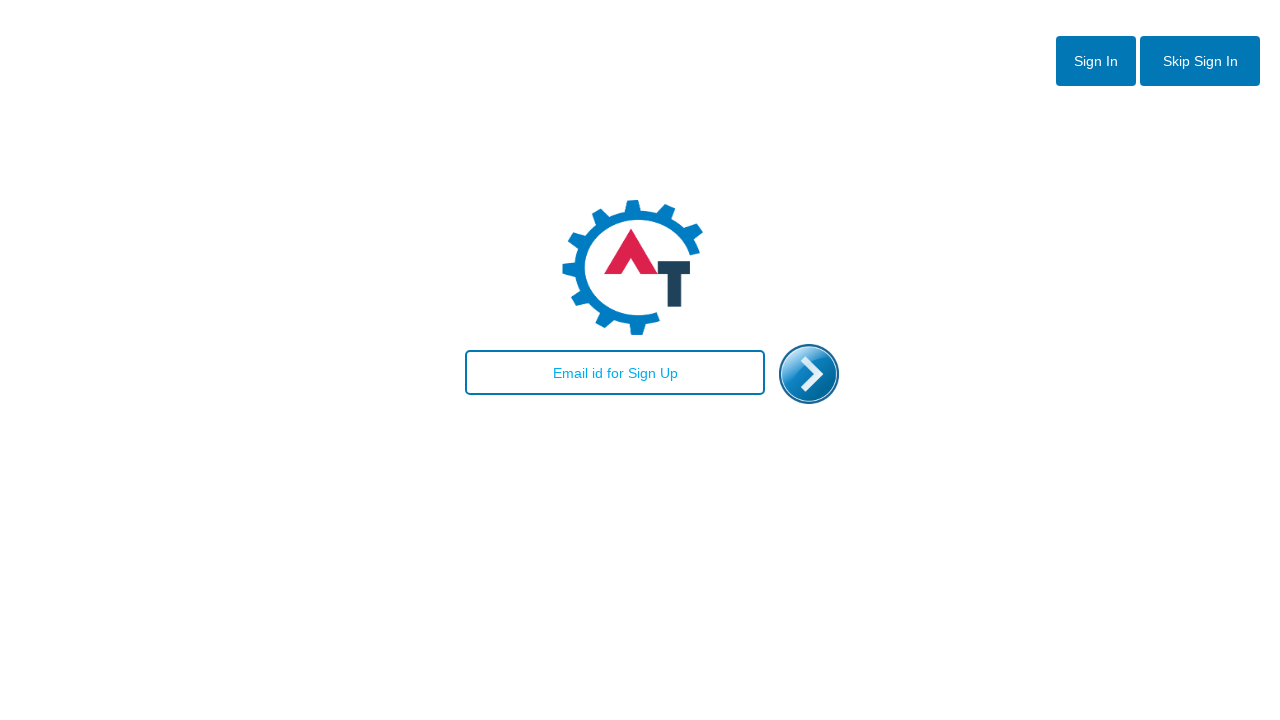

Clicked the skip button at (1200, 61) on #btn2
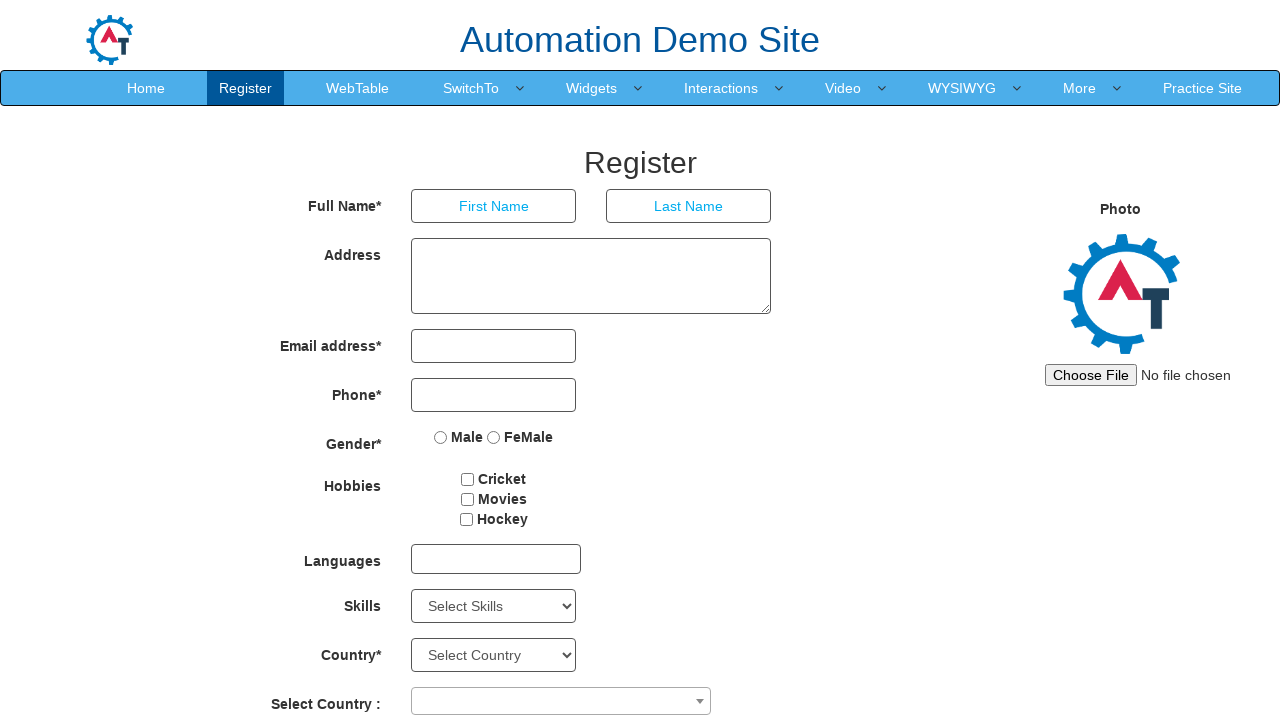

Waited 3 seconds for page to load
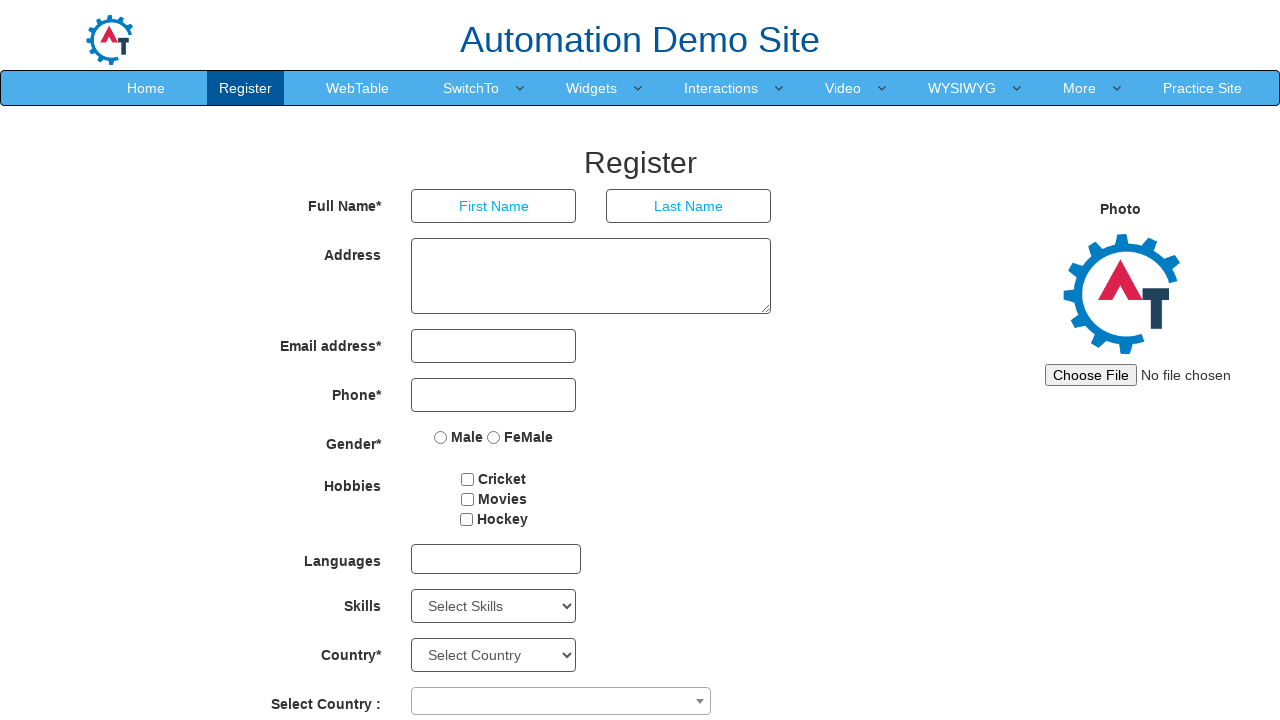

Clicked SwitchTo menu at (471, 88) on (//a)[contains(text(),'SwitchTo')]
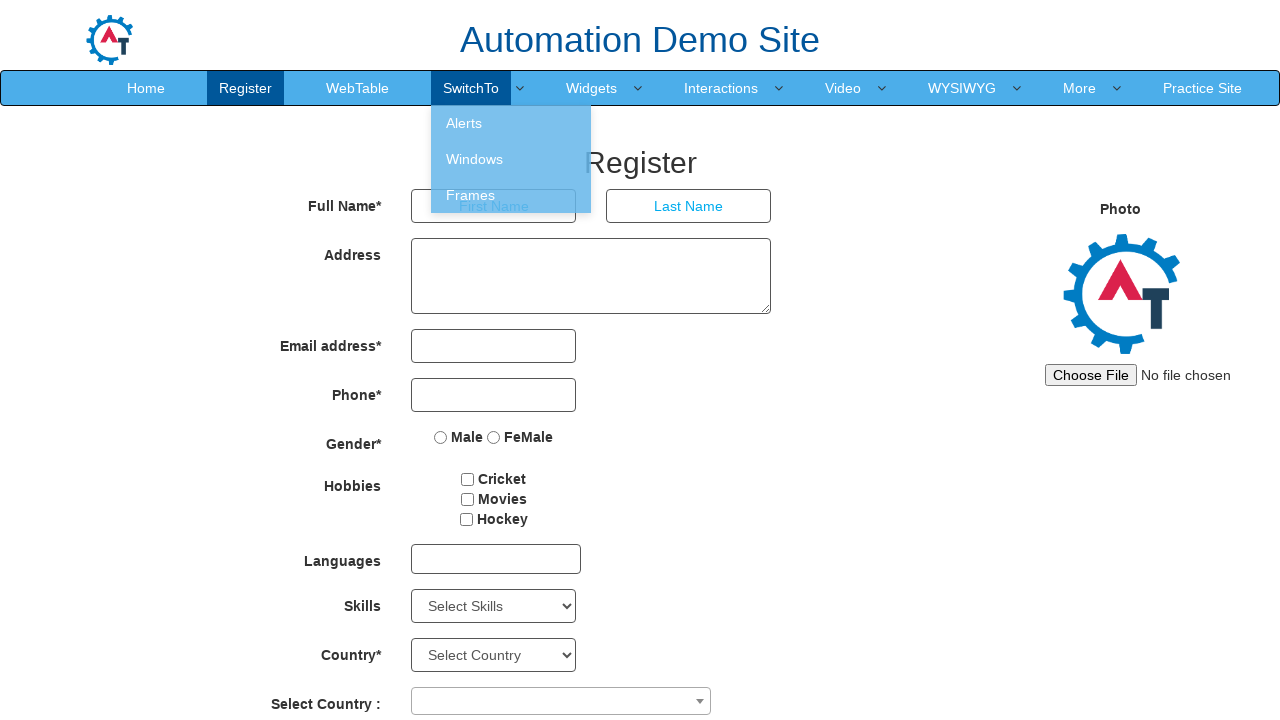

Waited 3 seconds for menu to open
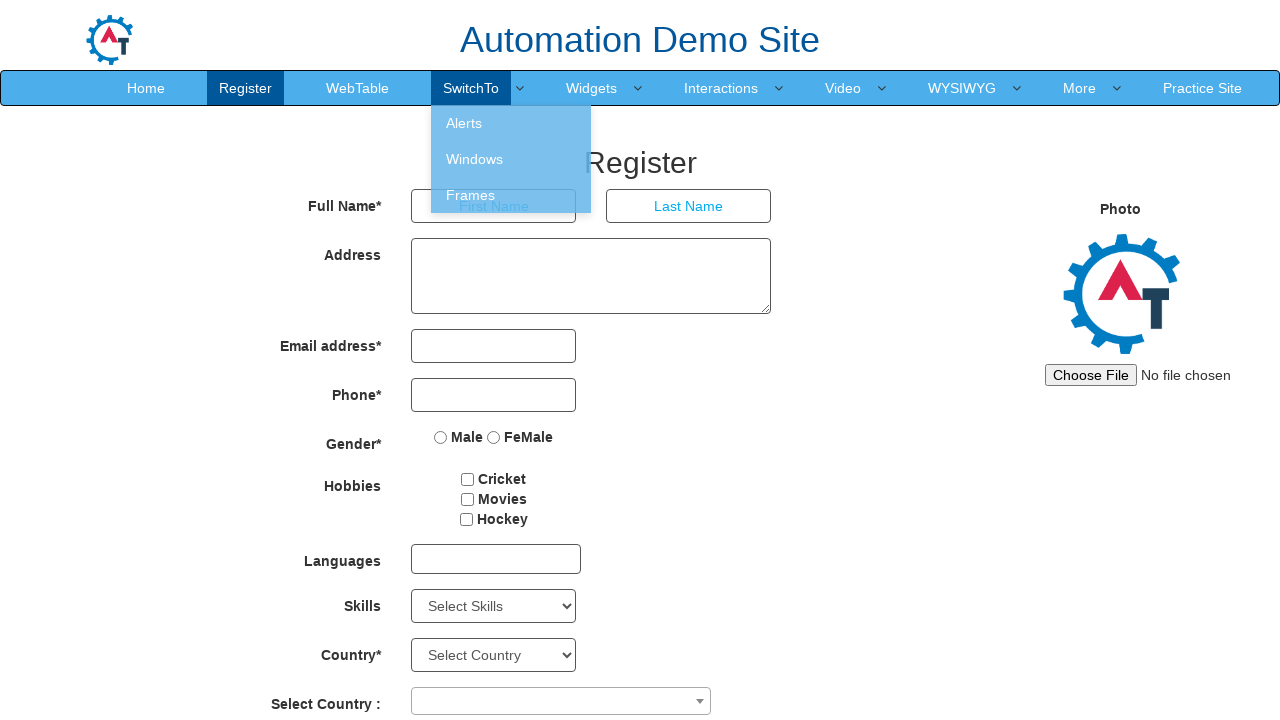

Clicked Alerts link to navigate to Alerts page at (511, 123) on [href='Alerts.html']
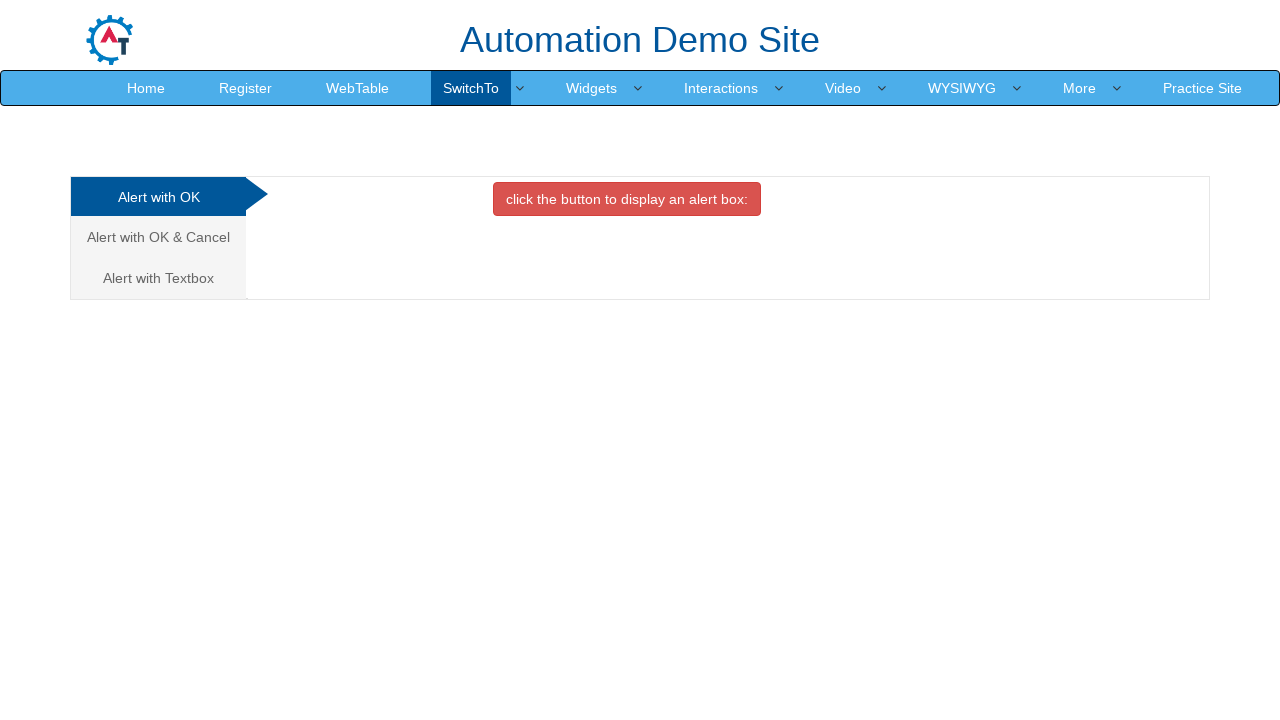

Clicked Cancel tab at (158, 237) on [href='#CancelTab']
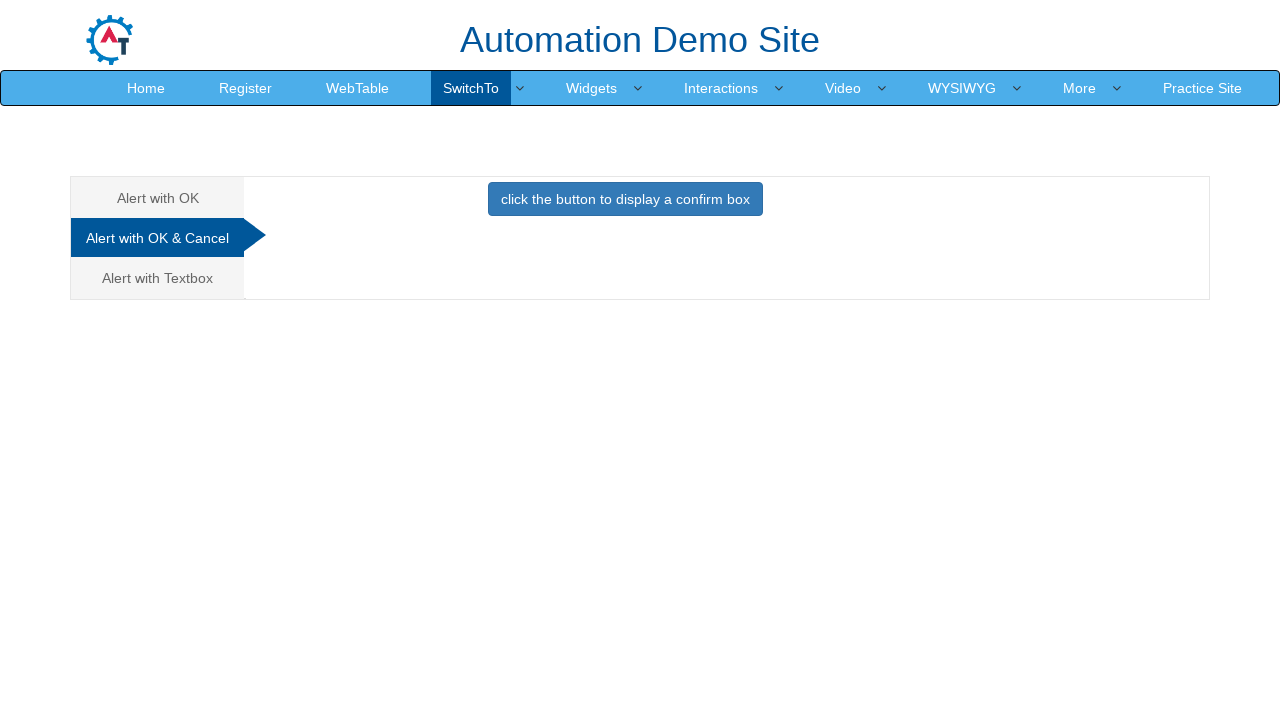

Triggered confirmation dialog at (625, 199) on [onclick='confirmbox()']
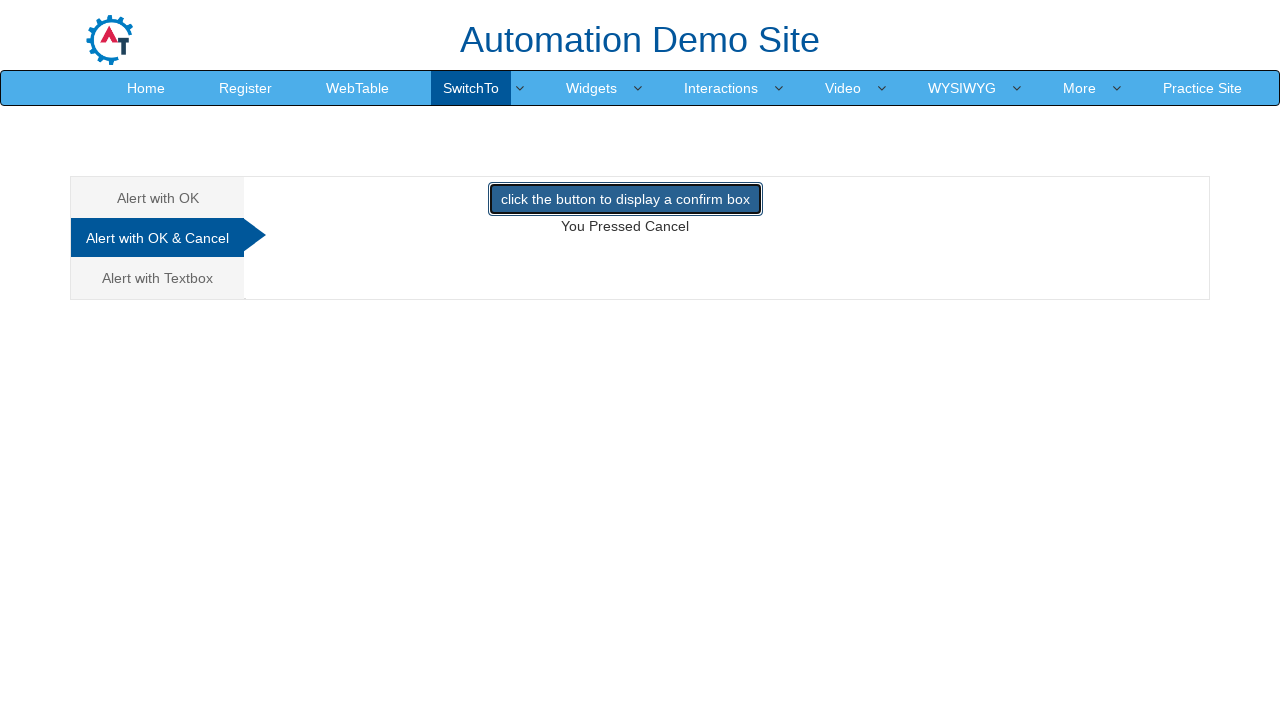

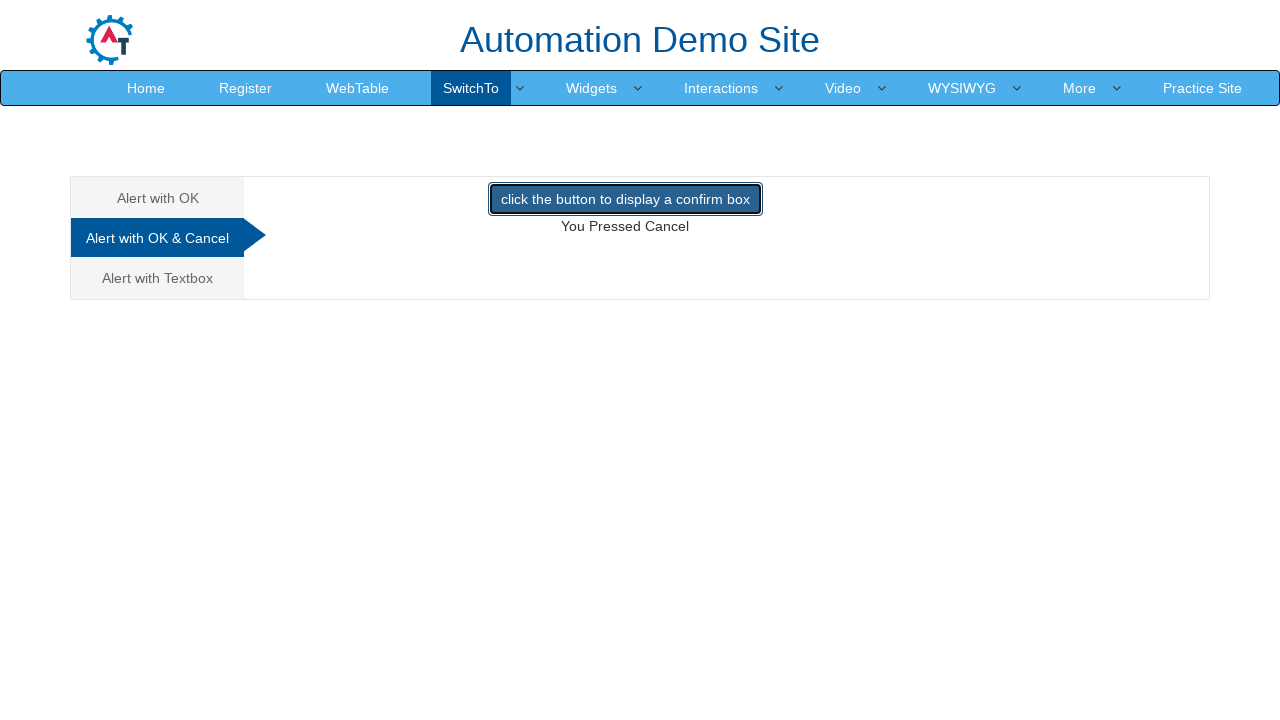